Tests dropdown select element by navigating to a page and selecting options by index, visible text, and value

Starting URL: https://teserat.github.io/welcome/

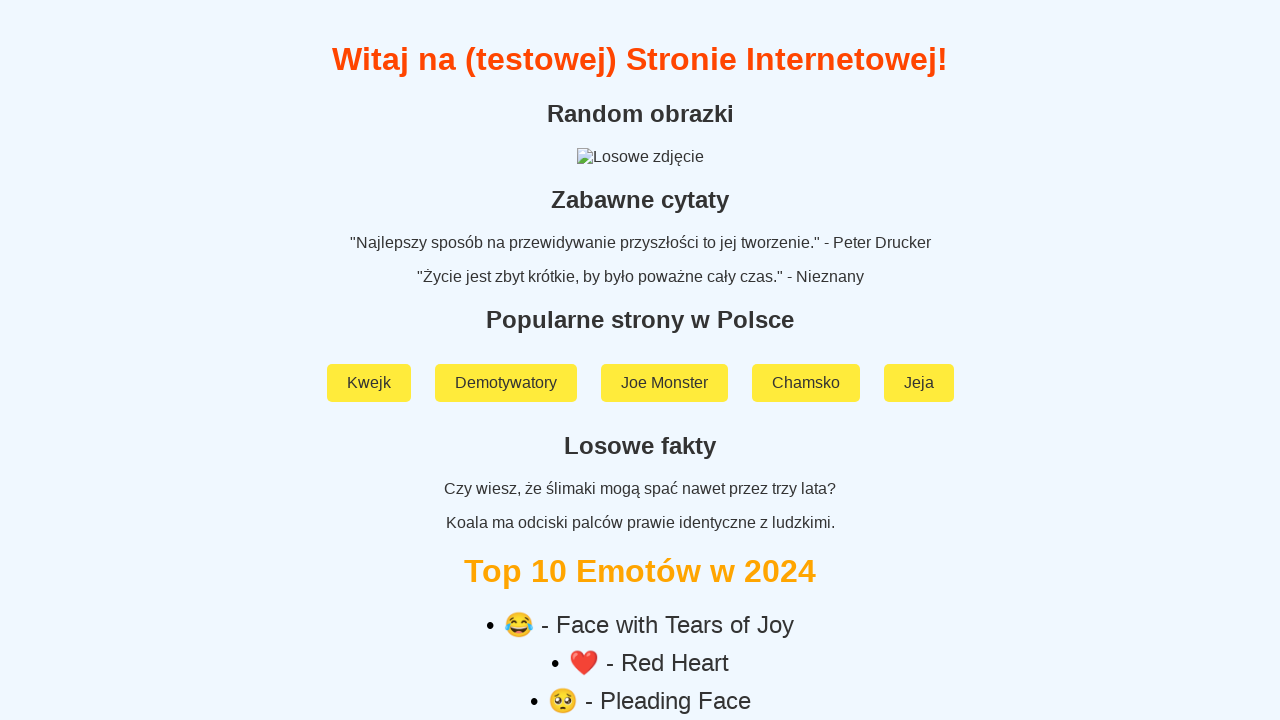

Clicked on 'Rozchodniak' link at (640, 592) on text=Rozchodniak
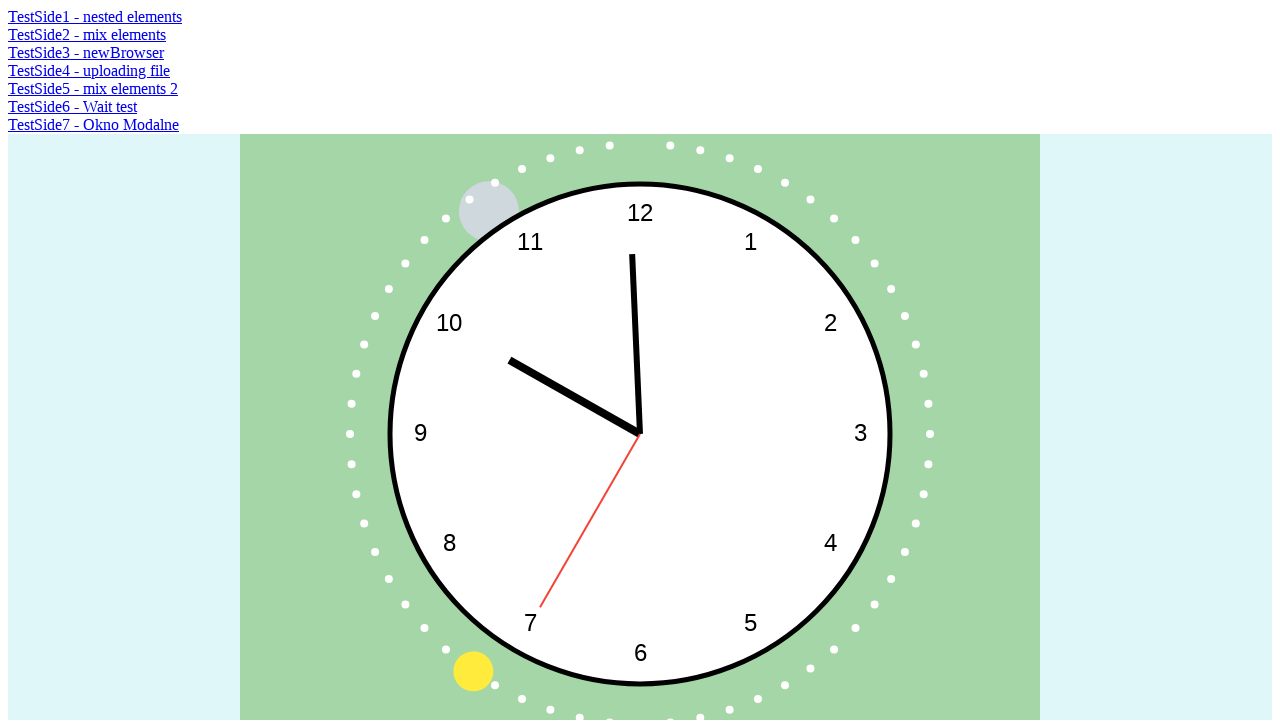

Clicked on 'TestSide2 - mix elements' link at (87, 34) on text=TestSide2 - mix elements
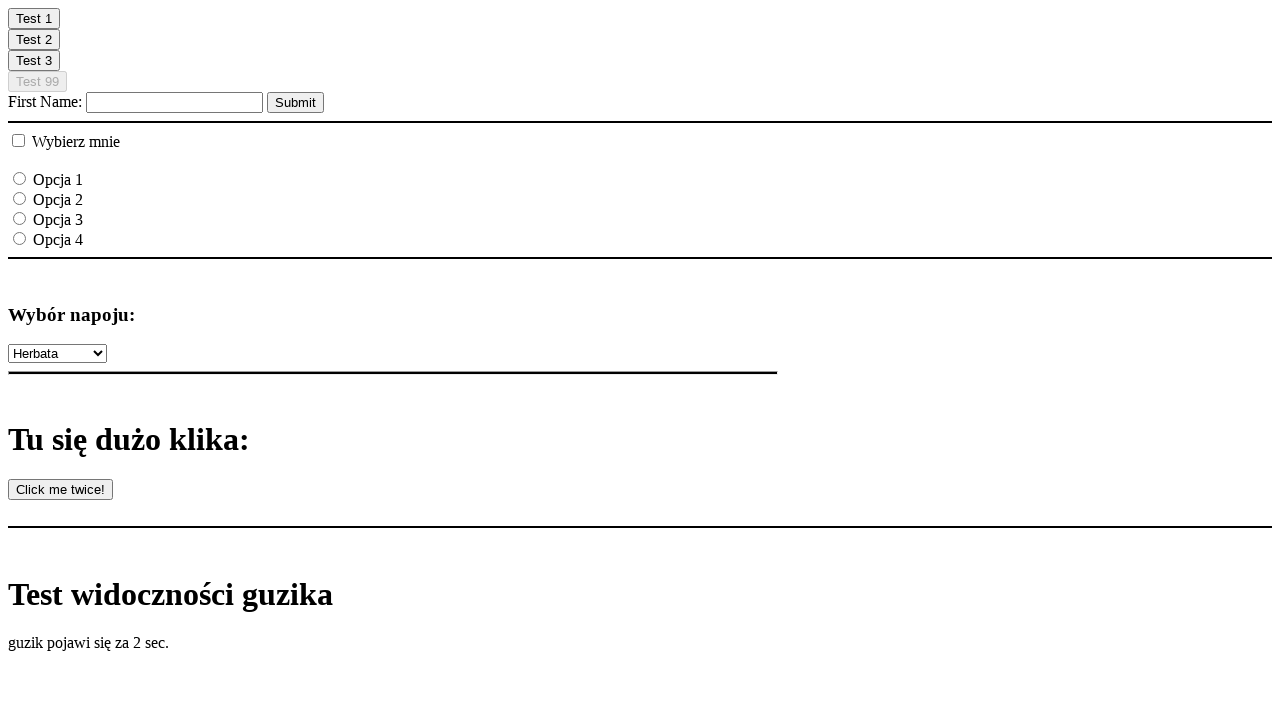

Selected first option by index in dropdown on select
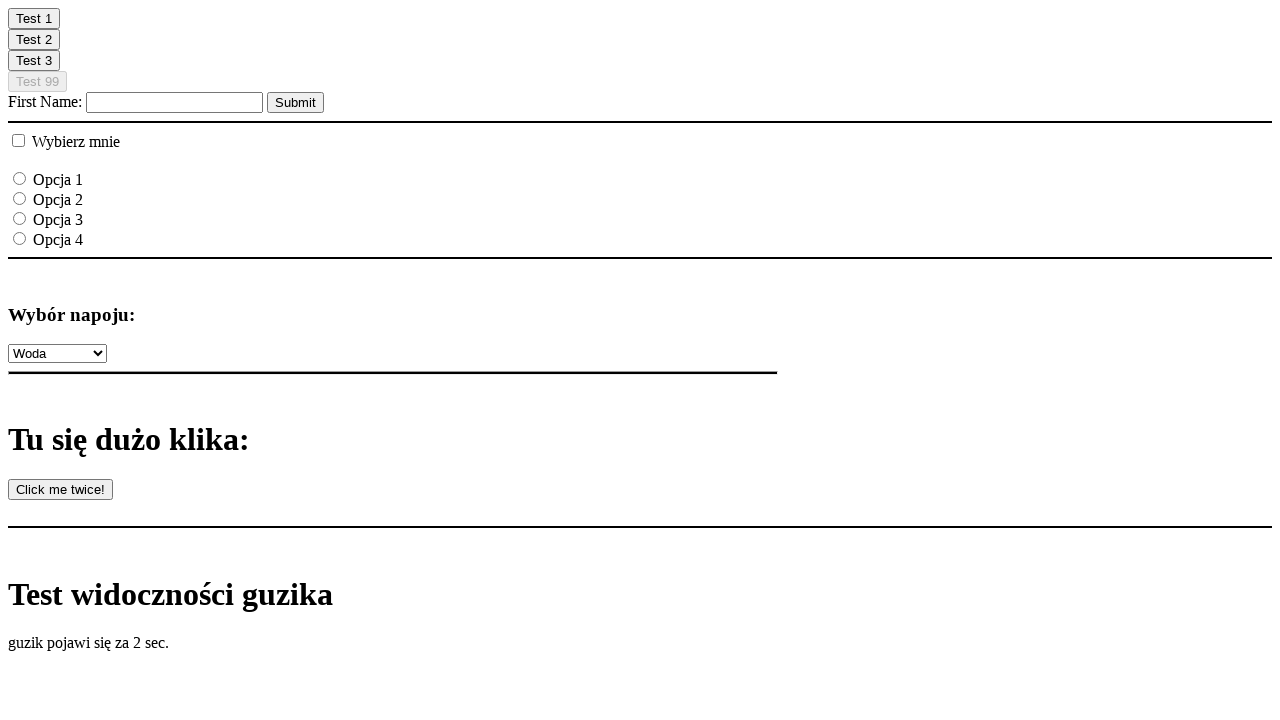

Selected 'Muszynianka' option by visible text in dropdown on select
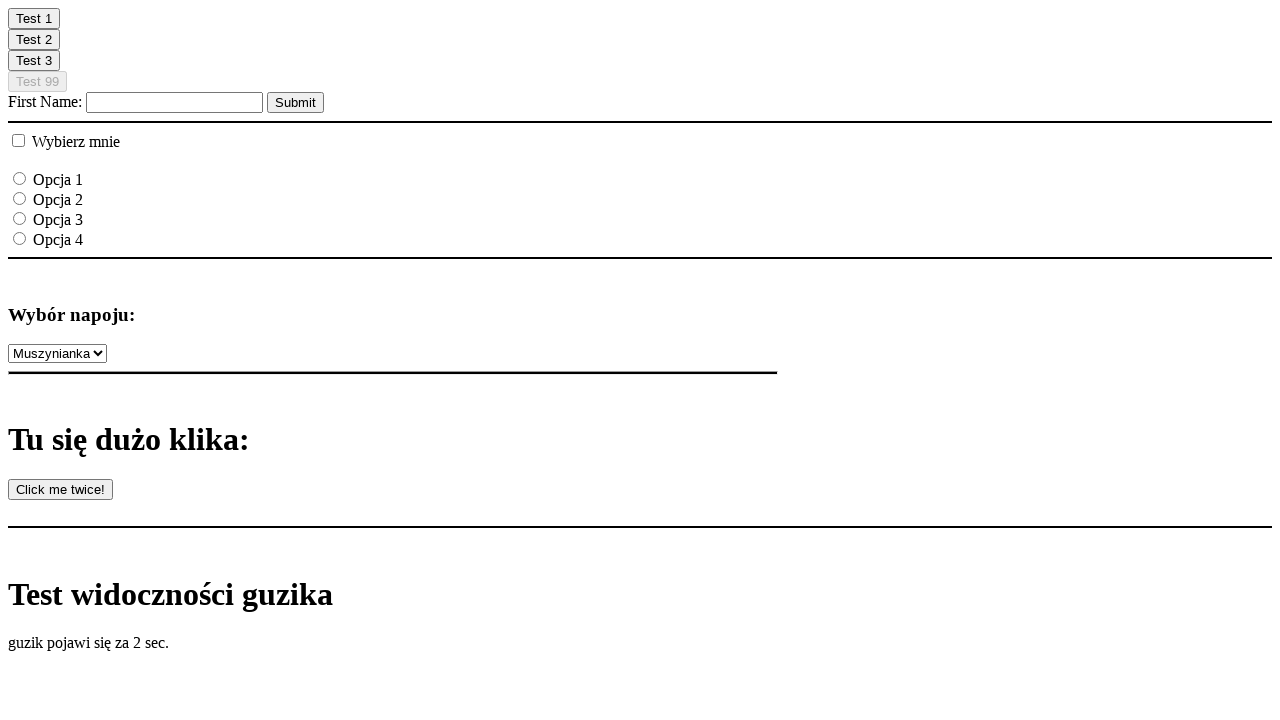

Selected 'pepsi' option by value in dropdown on select
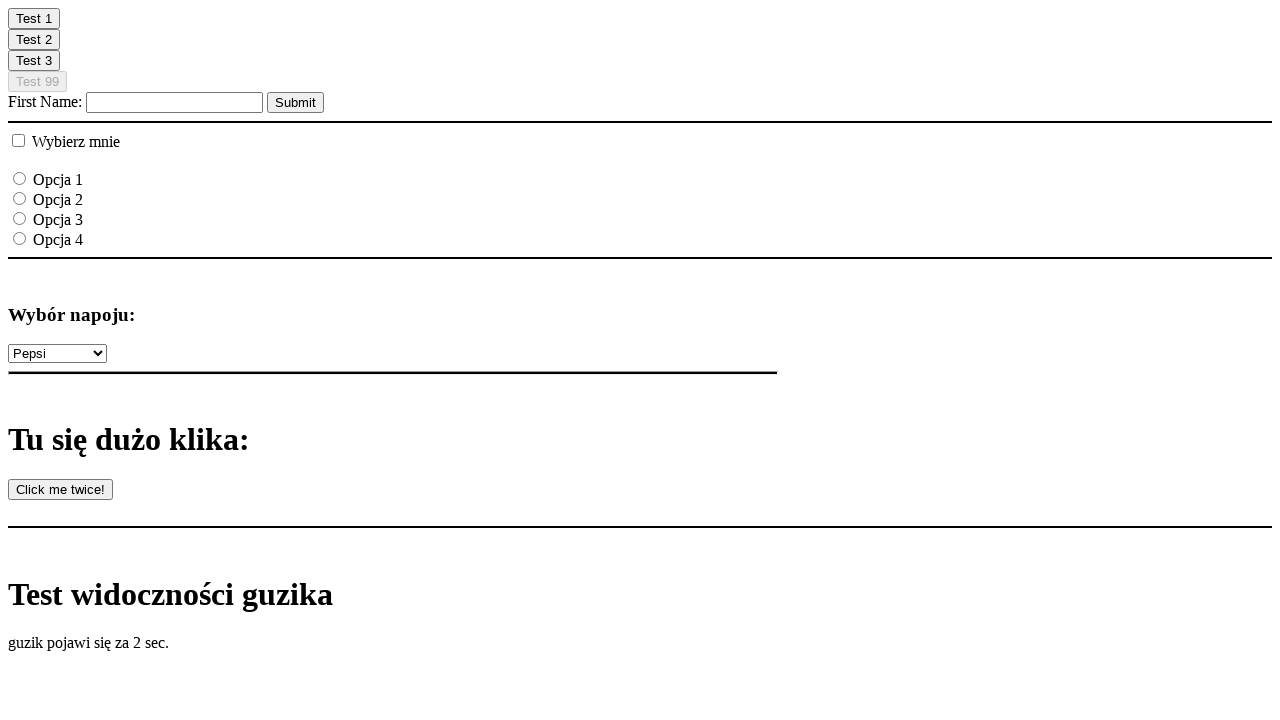

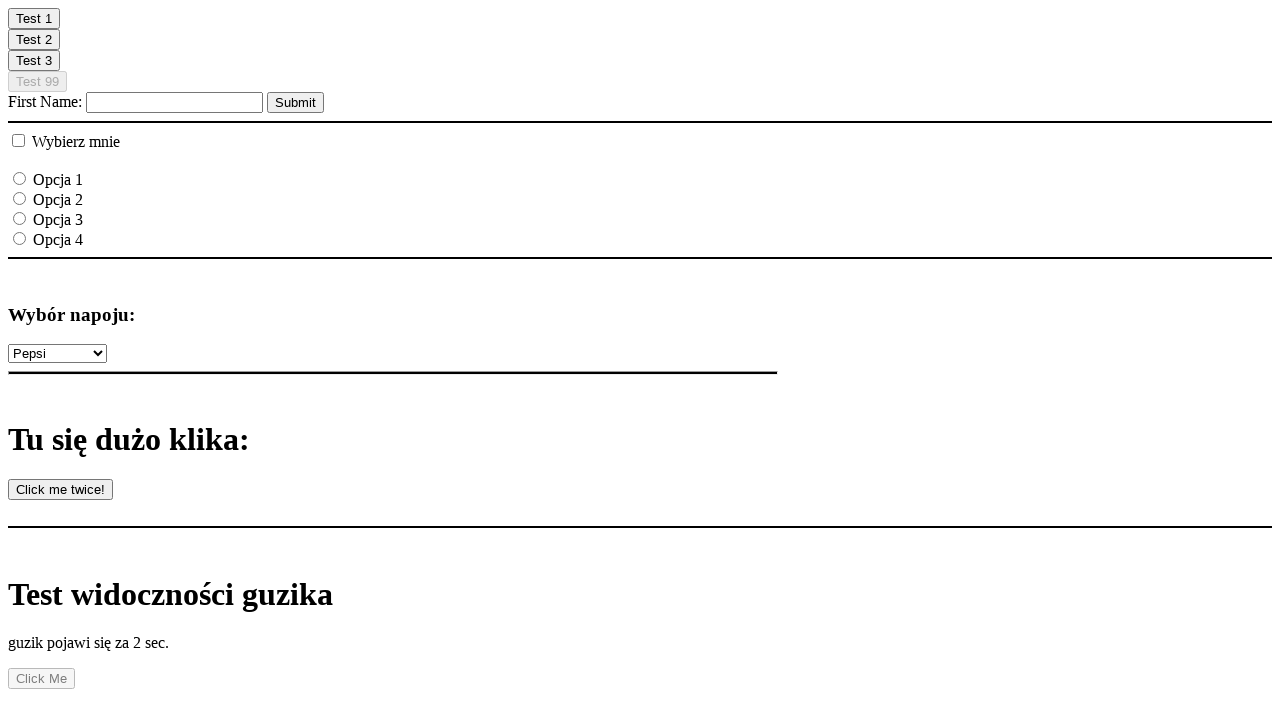